Tests the division functionality of an online calculator by entering 99 divided by 11 and verifying the result equals 9

Starting URL: https://greyli.github.io/calculator/

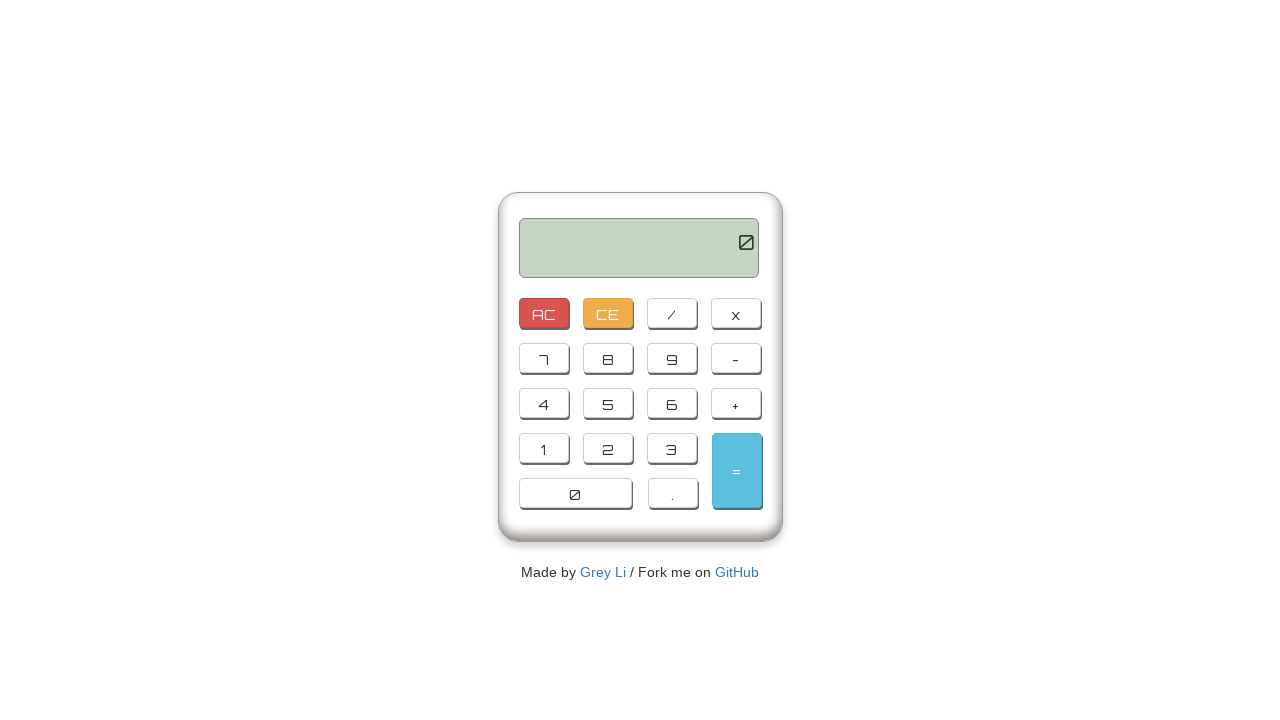

Clicked button '9' (first digit of 99) at (672, 358) on xpath=//button[.='9']
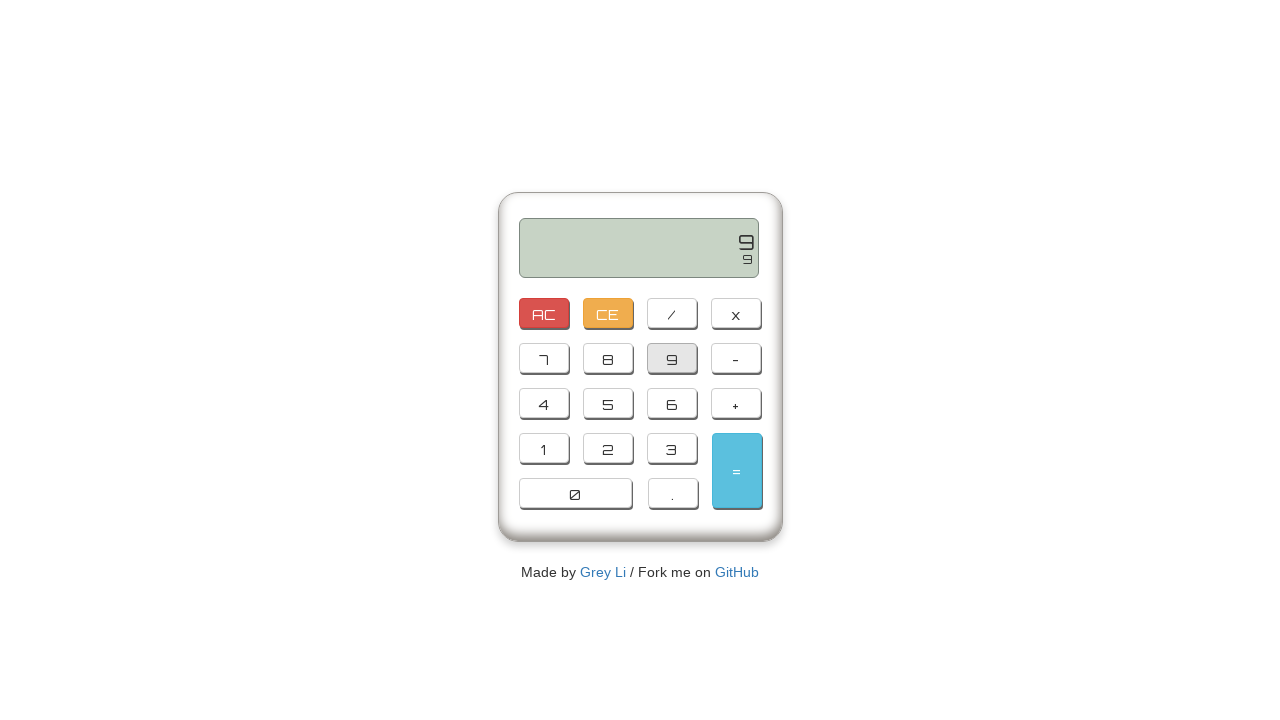

Clicked button '9' (second digit of 99) at (672, 358) on xpath=//button[.='9']
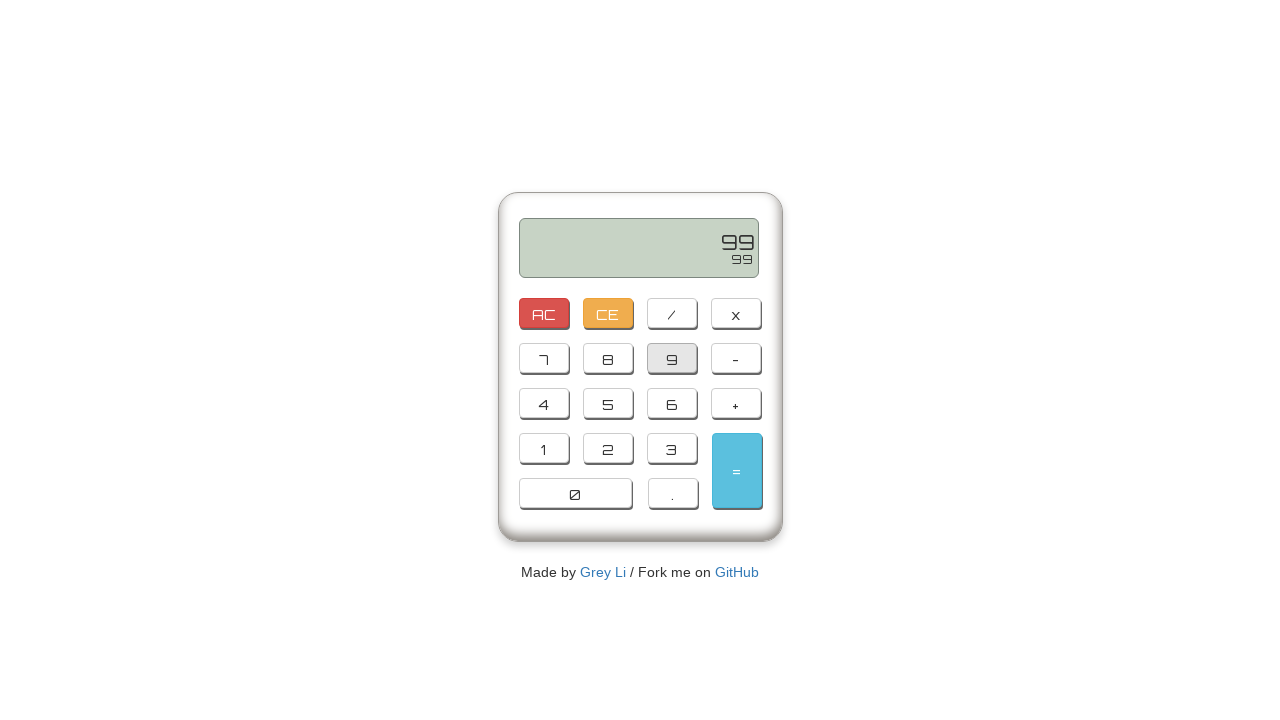

Clicked division operator '/' at (672, 313) on xpath=//button[.='/']
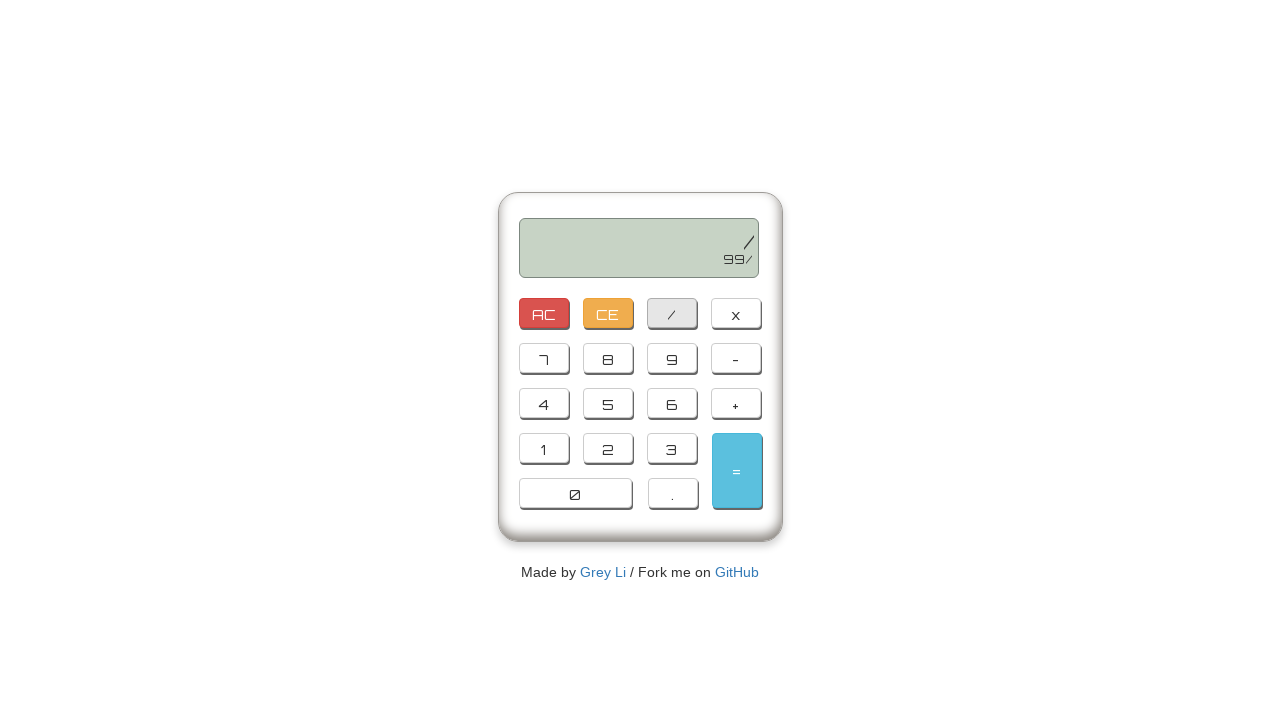

Clicked button '1' (first digit of 11) at (544, 448) on xpath=//button[.='1']
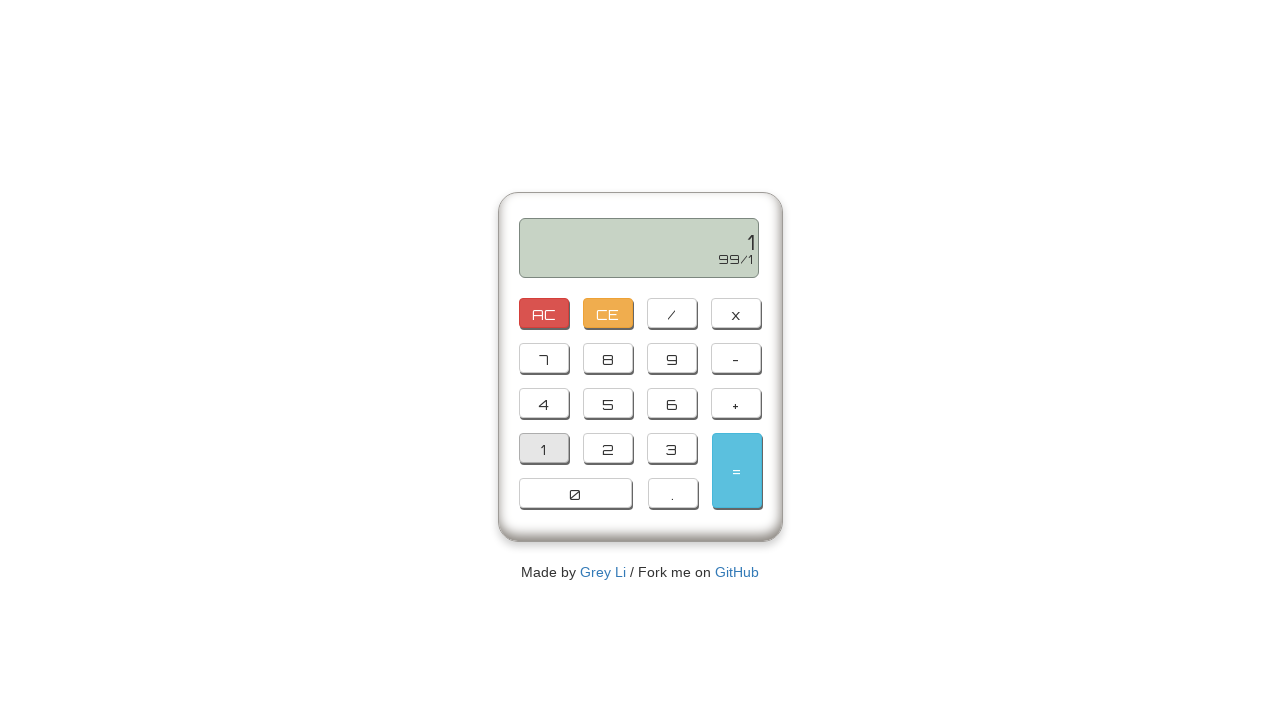

Clicked button '1' (second digit of 11) at (544, 448) on xpath=//button[.='1']
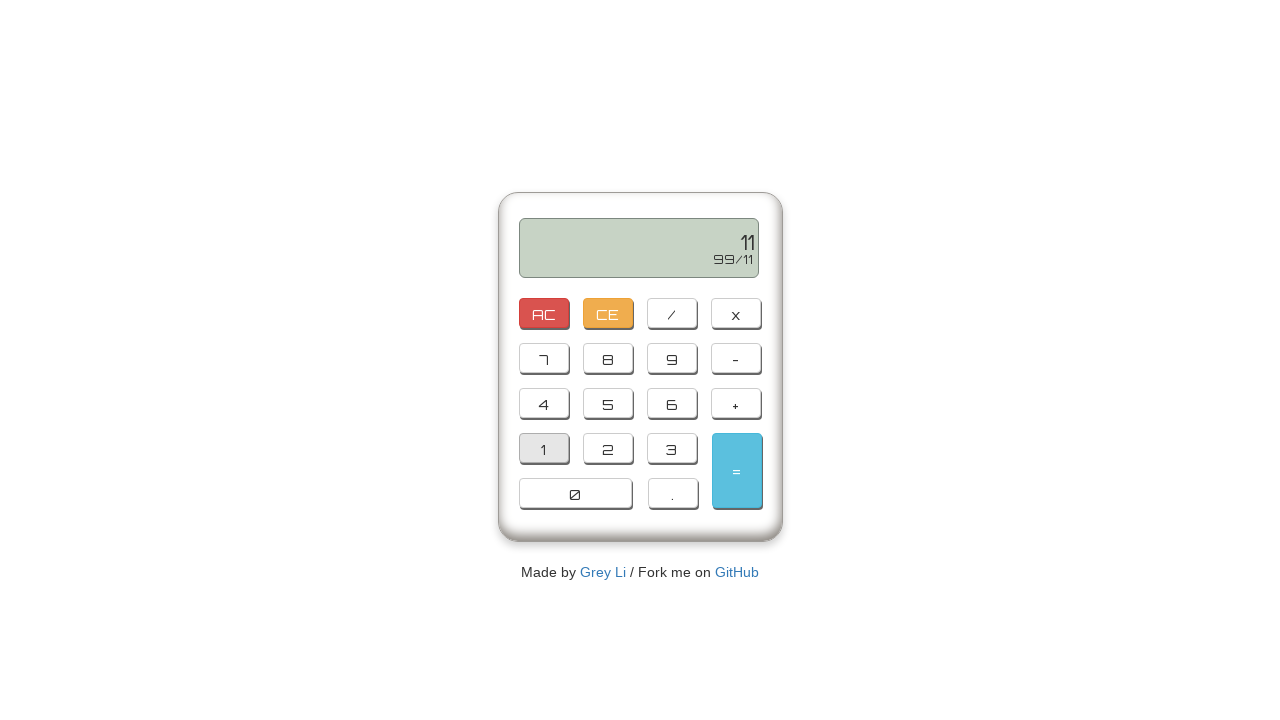

Clicked equals button to calculate result at (736, 470) on #resultButton
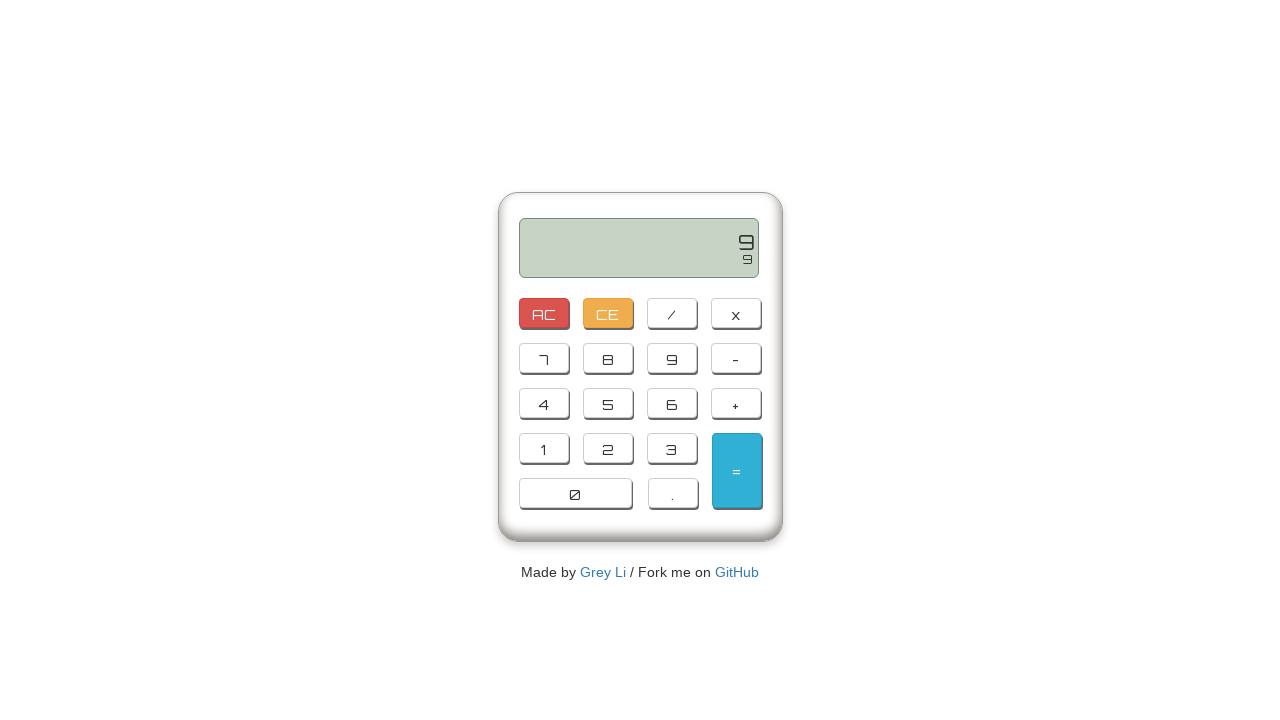

Output element loaded
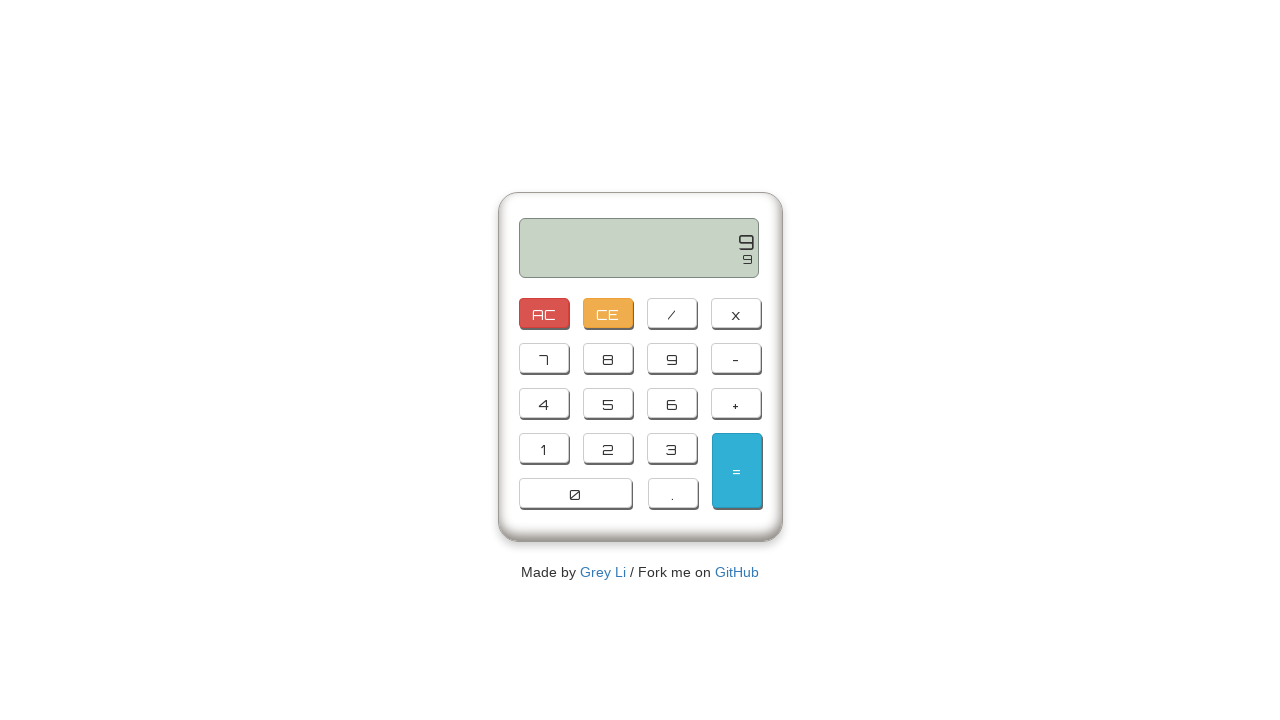

Retrieved output text: '9'
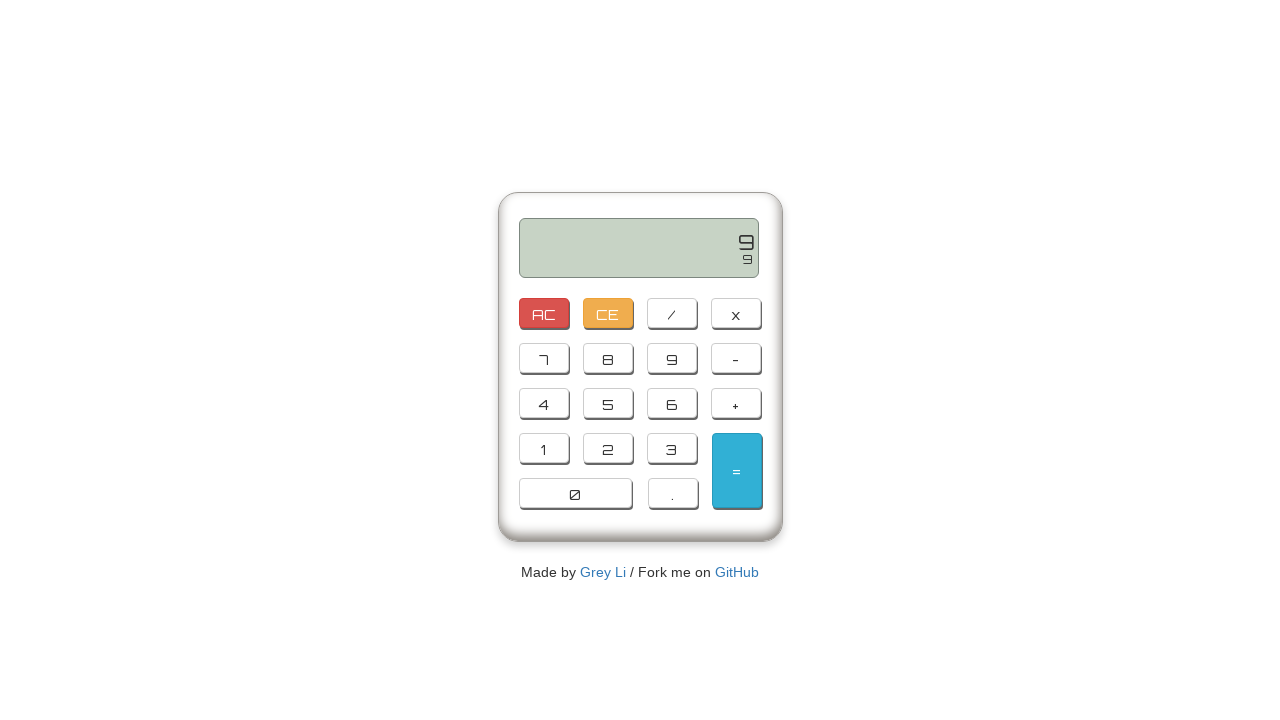

Verified that 99 divided by 11 equals 9
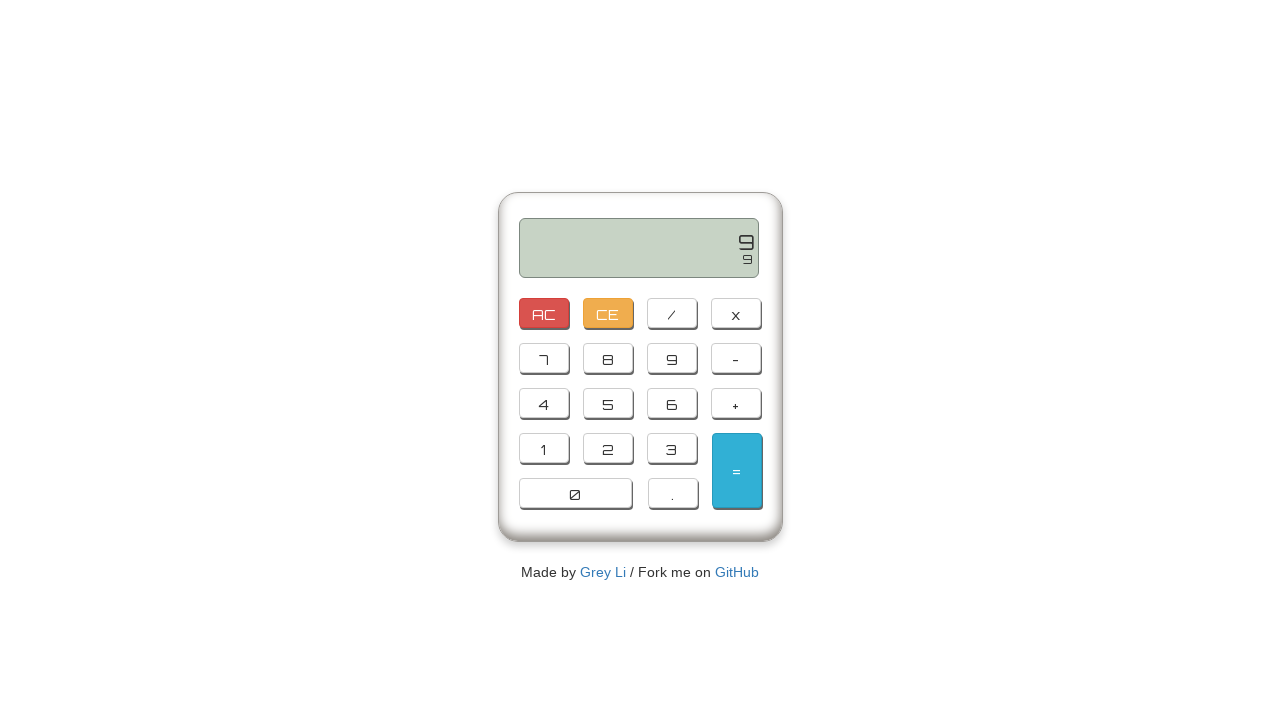

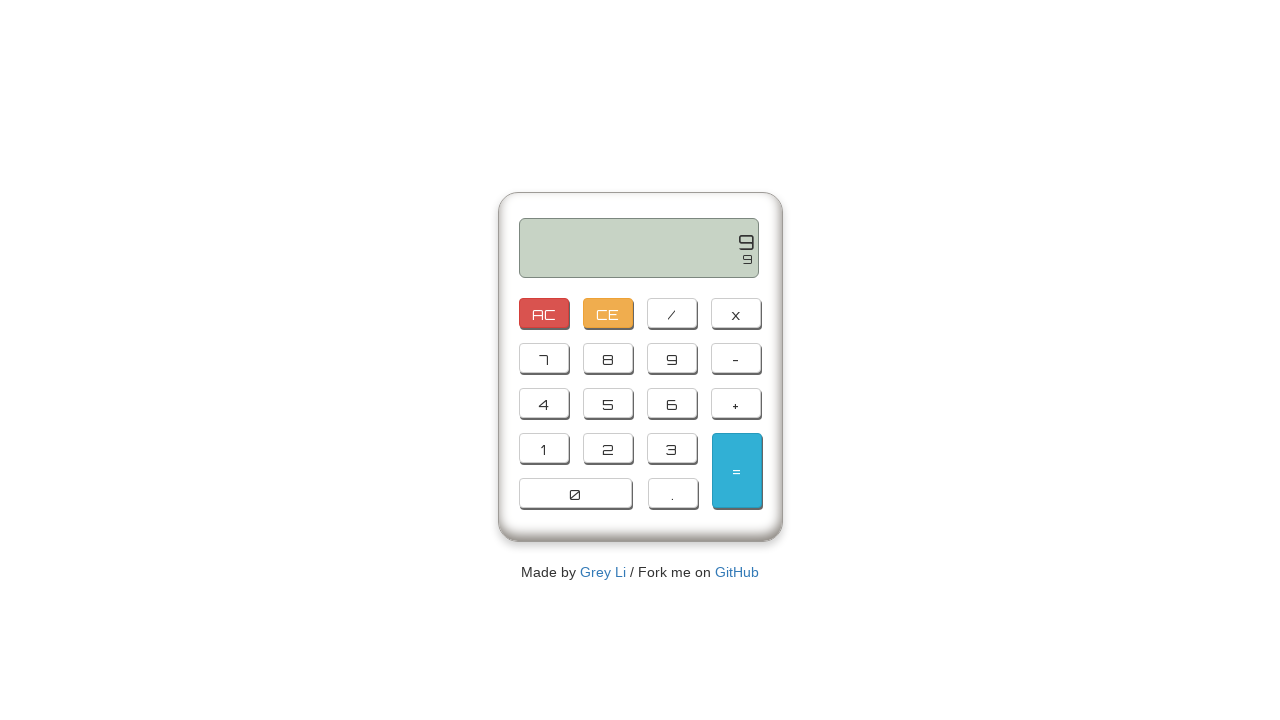